Navigates to eBay community page and selects "Most helpful" from a dropdown menu to sort community activity

Starting URL: https://community.ebay.com/

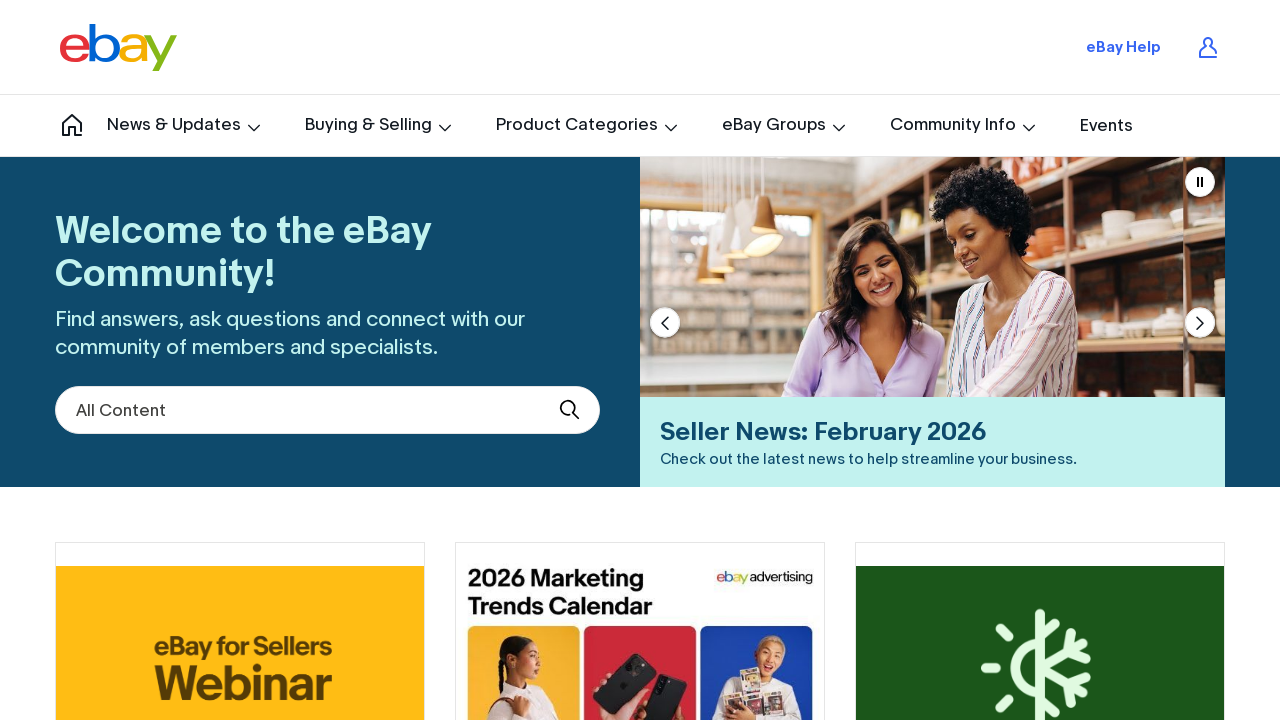

Navigated to eBay community page
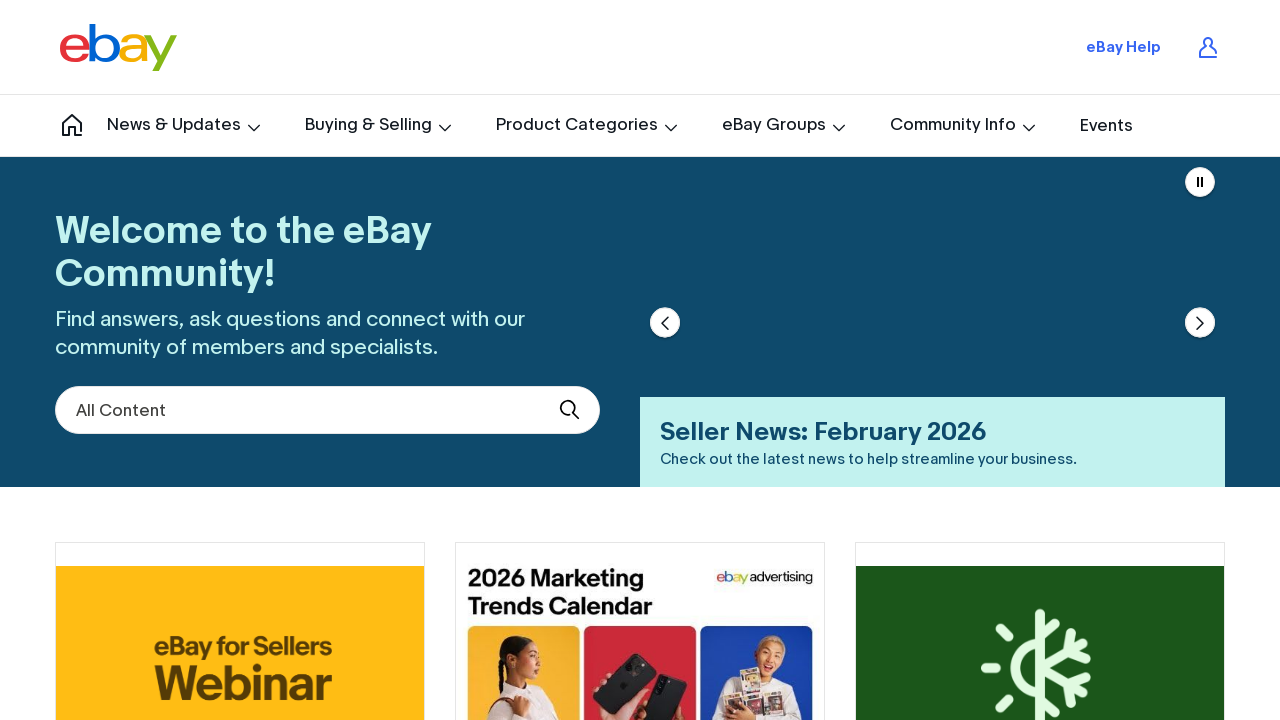

Selected 'Most helpful' from community activity sorting dropdown on #community-activity-sorted-by
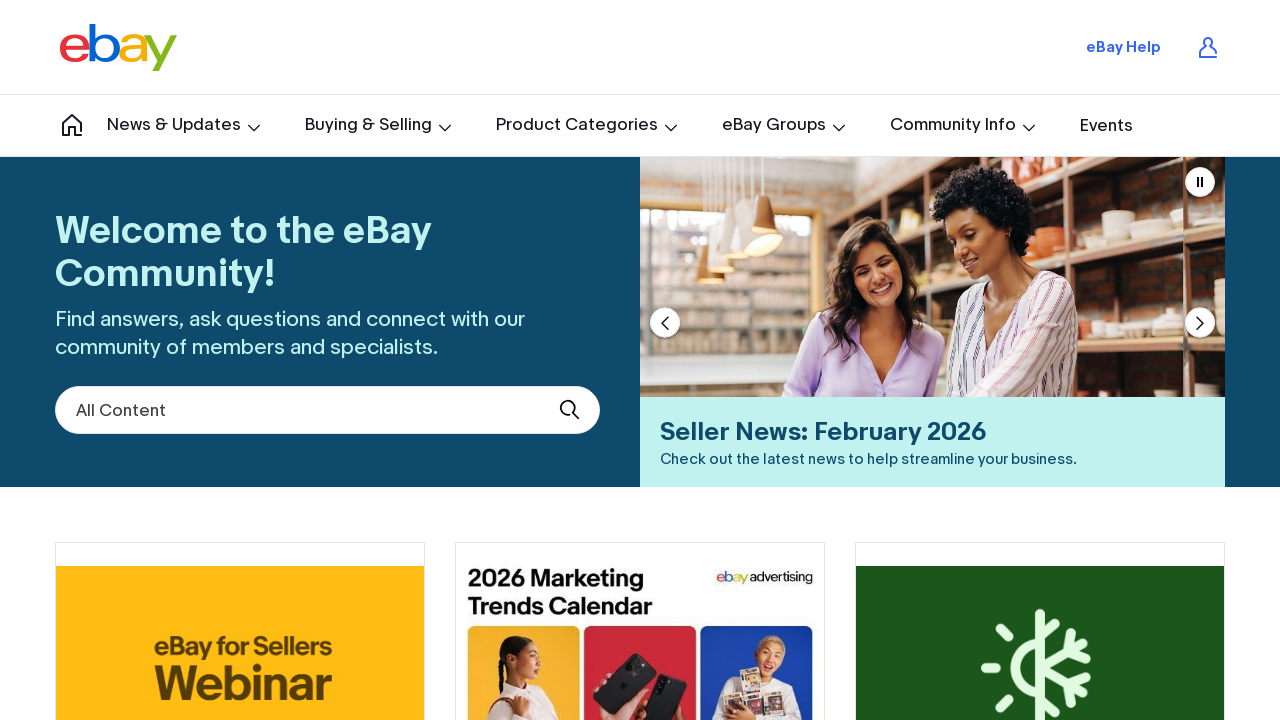

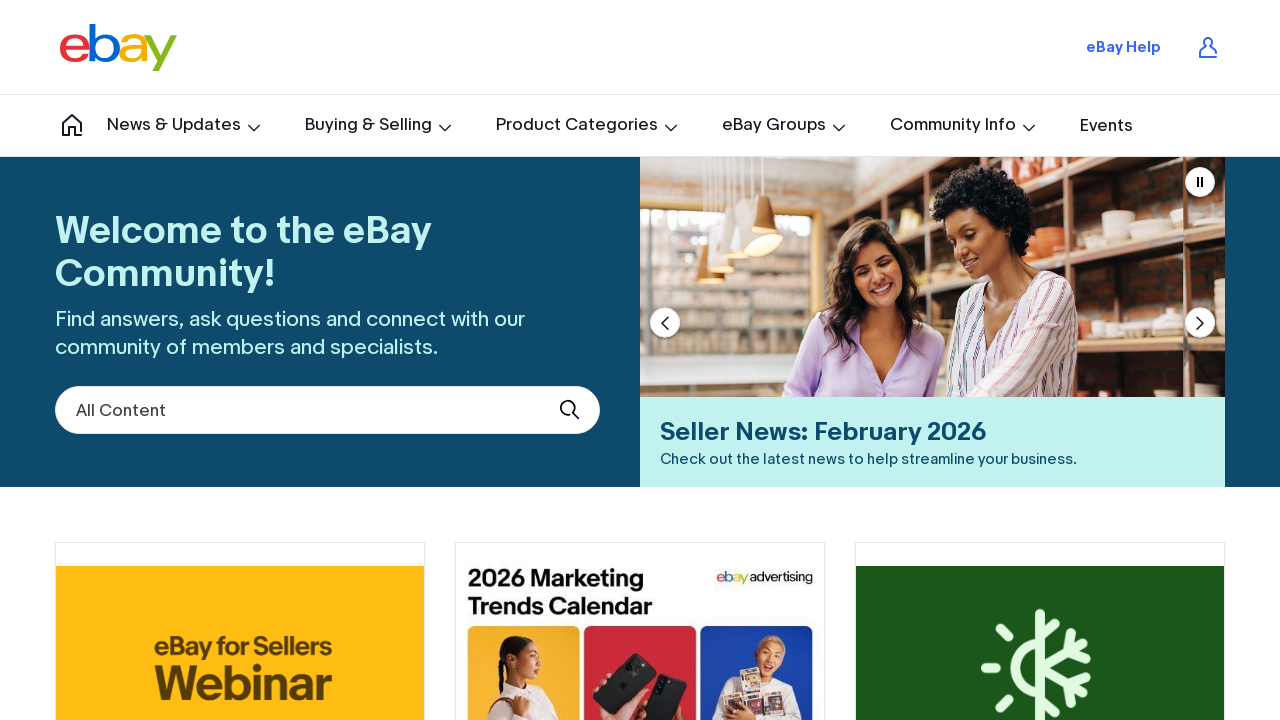